Tests the maze generator website by clicking the generate button to create a new maze and selecting a file format from the dropdown menu, verifying that the maze generation UI functions correctly.

Starting URL: http://www.mazegenerator.net/

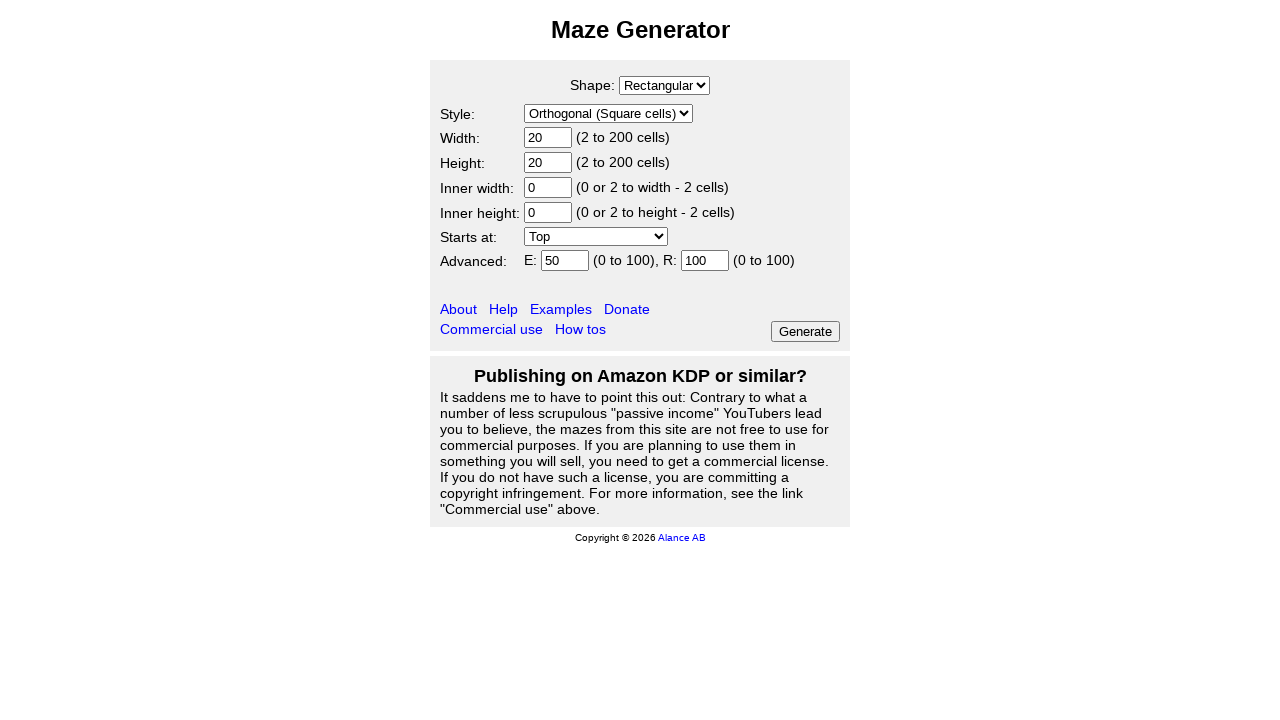

Clicked the generate button to create a new maze at (806, 332) on #GenerateButton
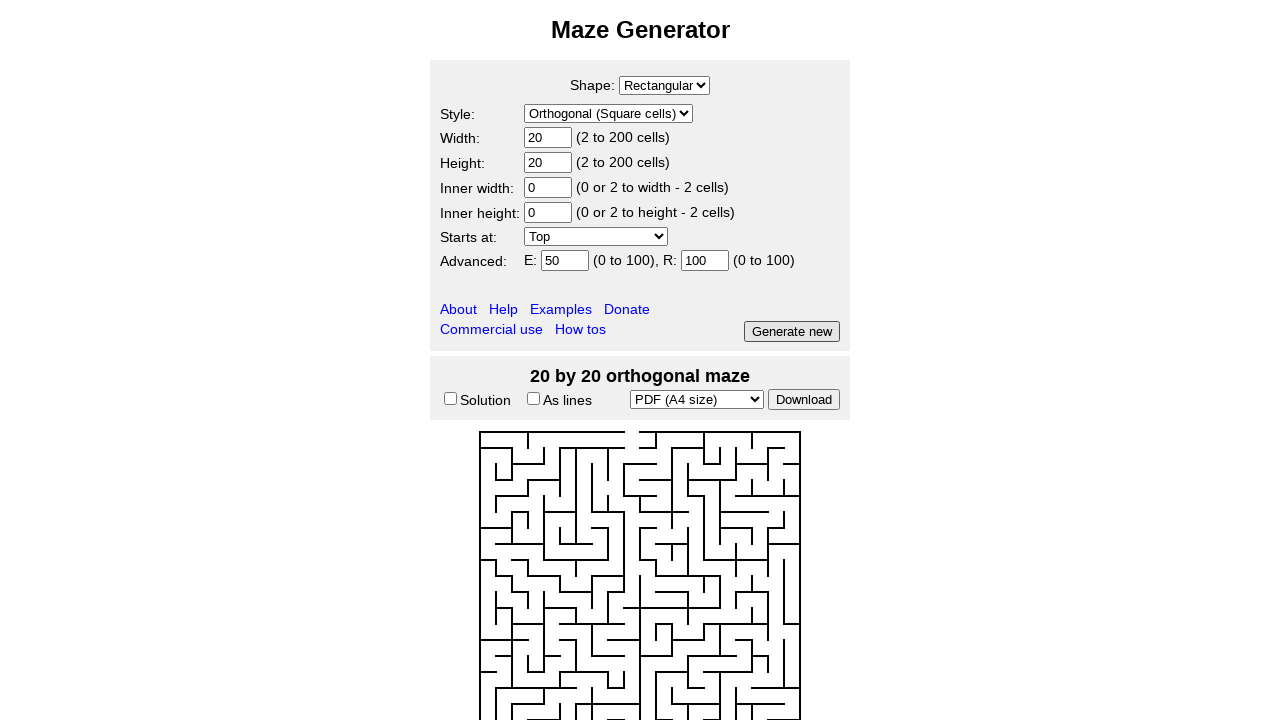

Waited 1000ms for maze generation to complete
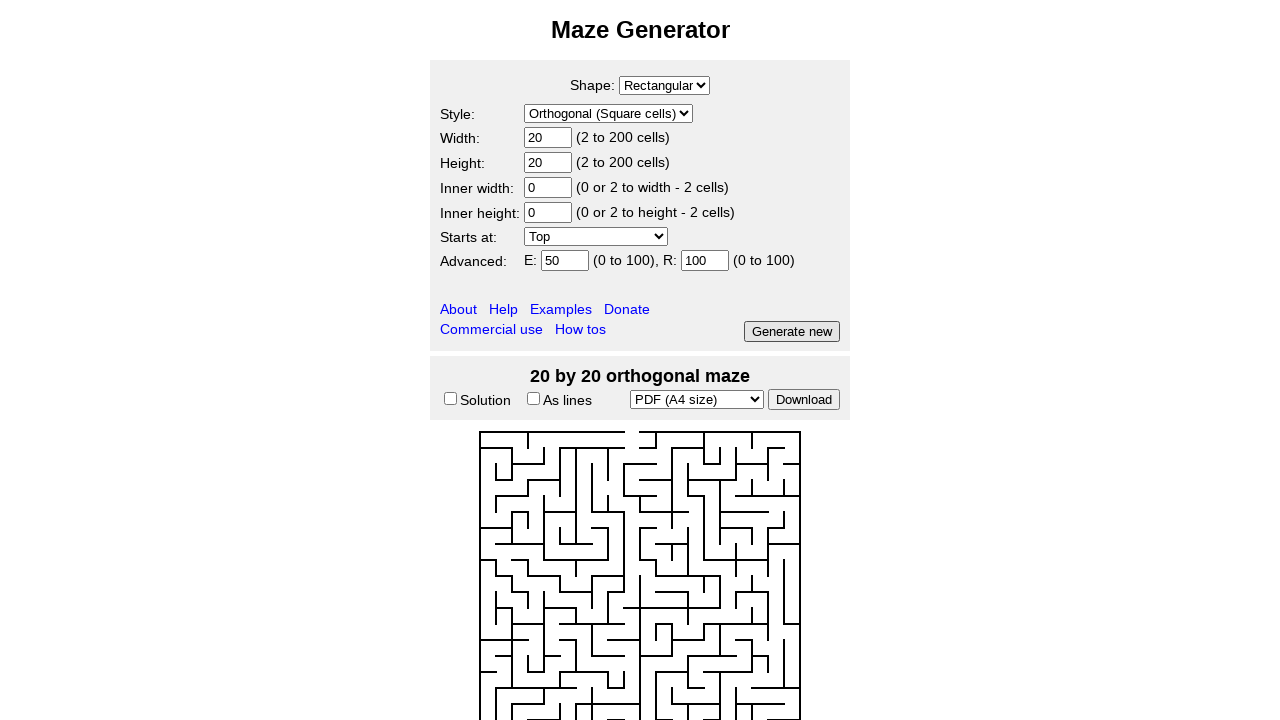

Selected PNG format from the file format dropdown menu on #FileFormatSelectorList
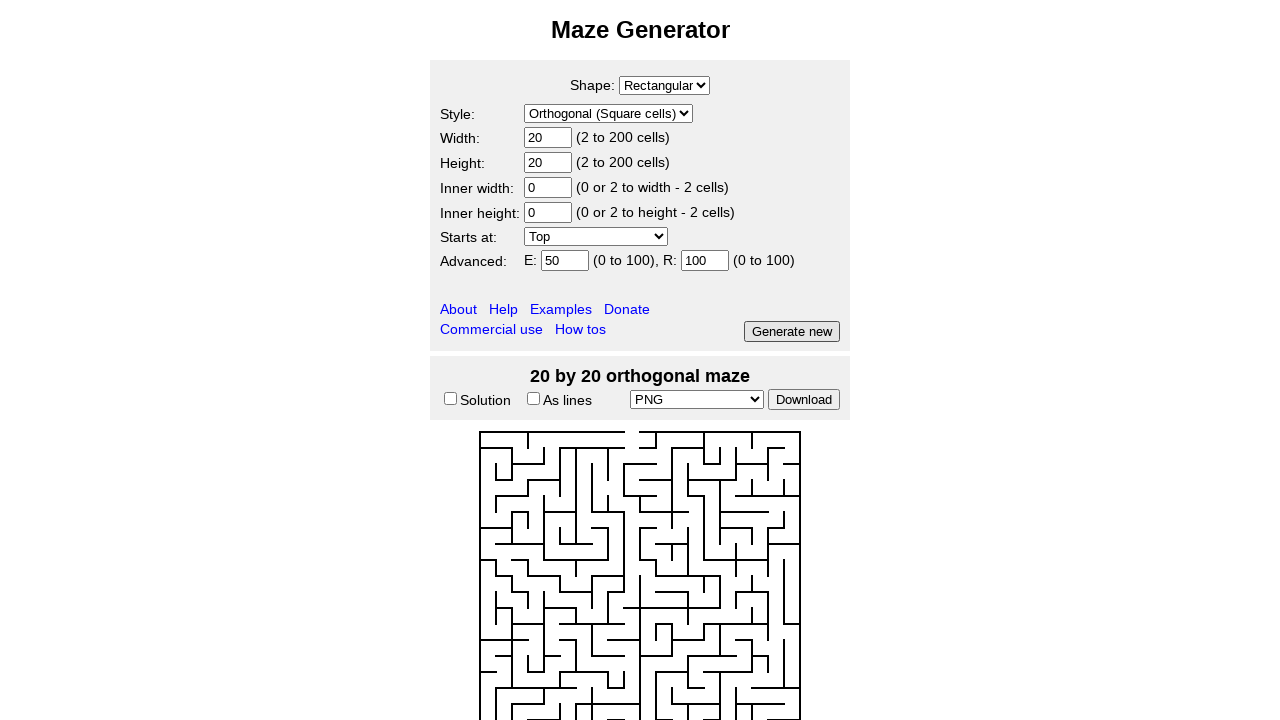

Verified the download button is available
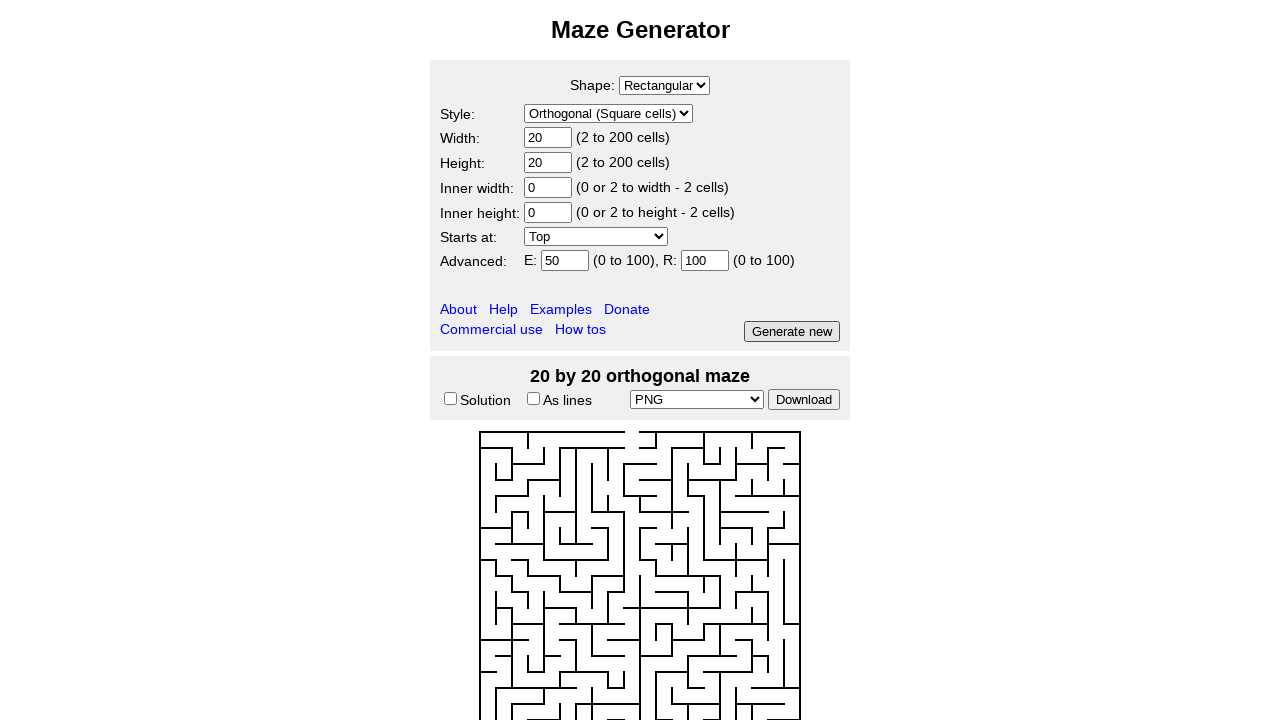

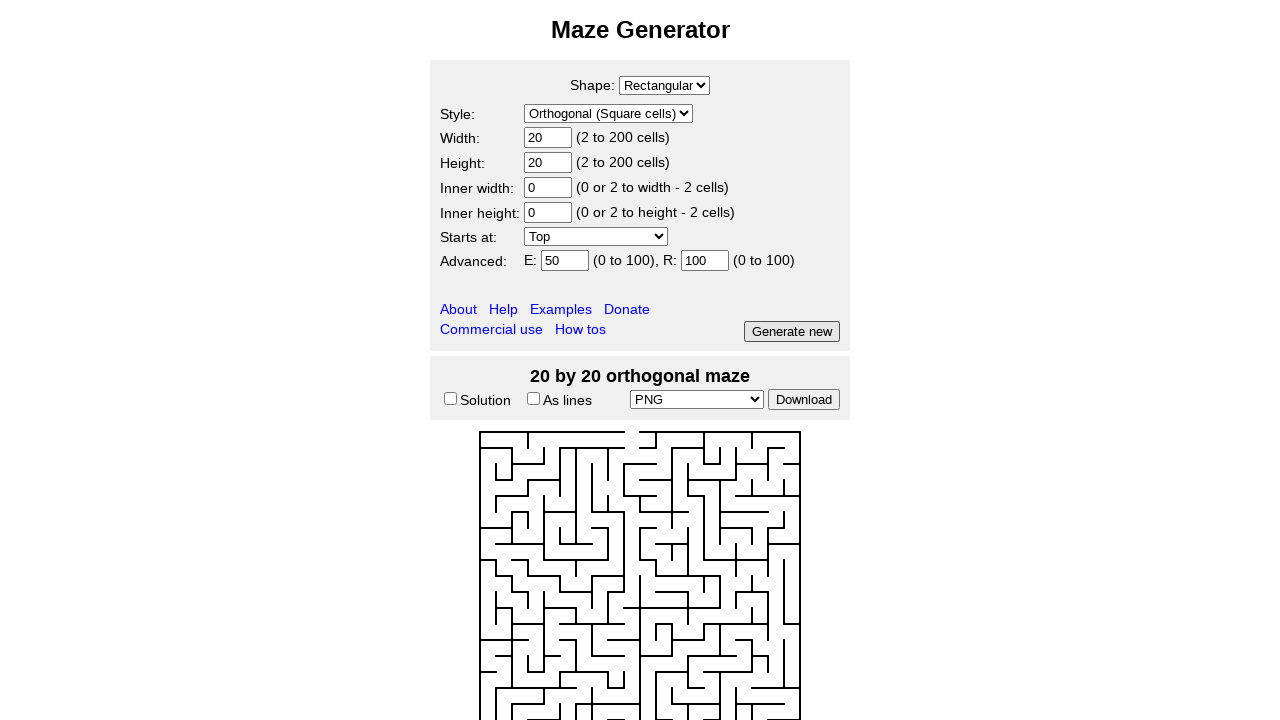